Tests partial link text interaction by clicking on a link that contains "Go to" text

Starting URL: https://leafground.com/link.xhtml

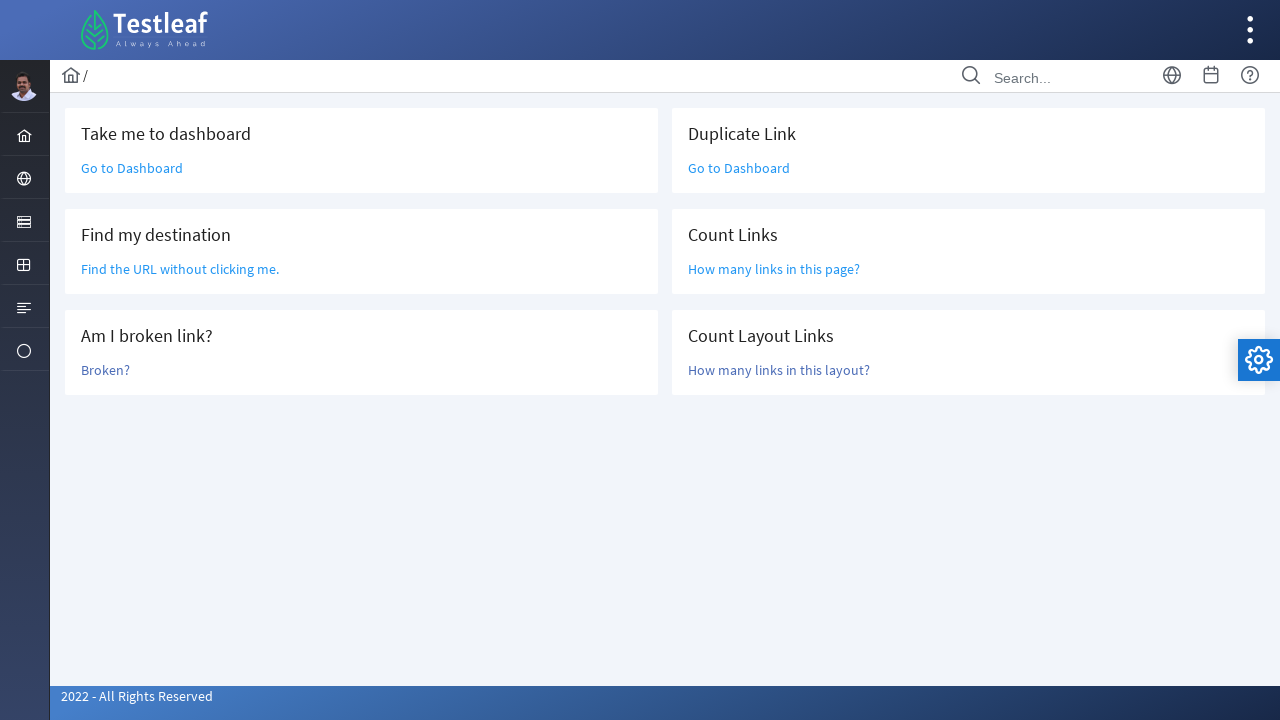

Clicked on link containing 'Go to' text at (132, 168) on text=Go to
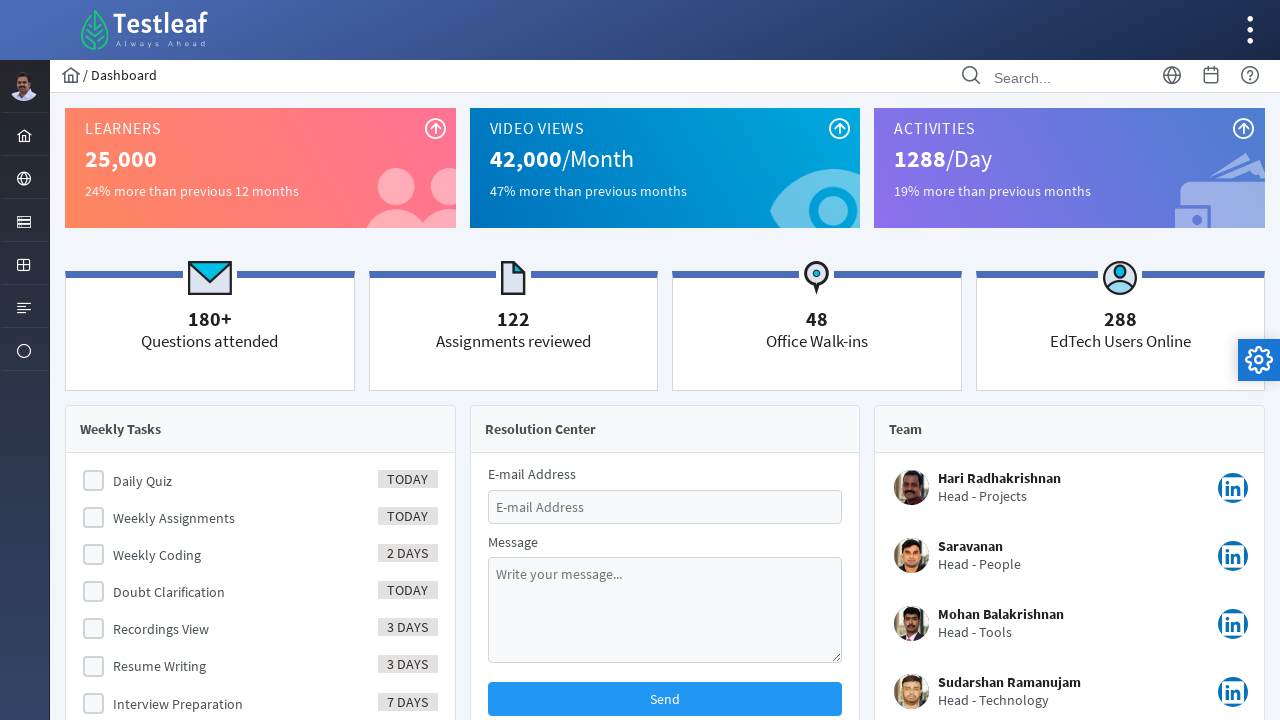

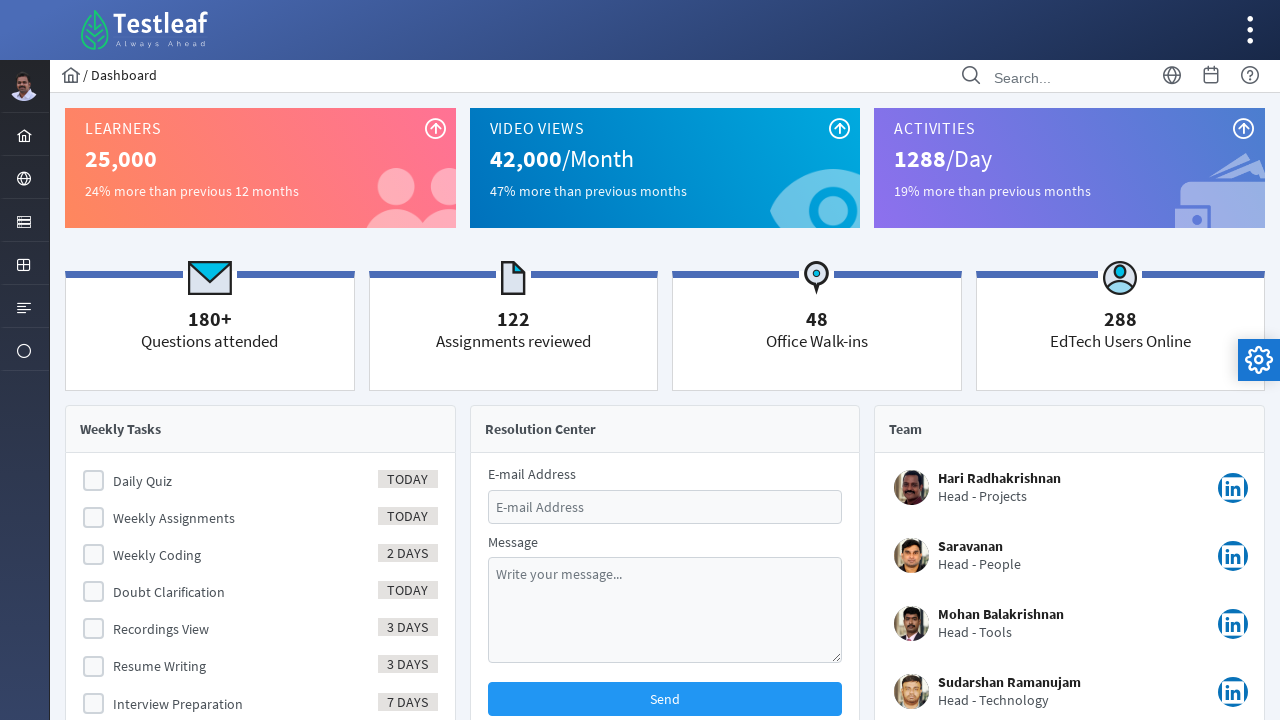